Tests right-click context menu functionality, handles alert dialog, and navigates to a new page via link to verify content

Starting URL: https://the-internet.herokuapp.com/context_menu

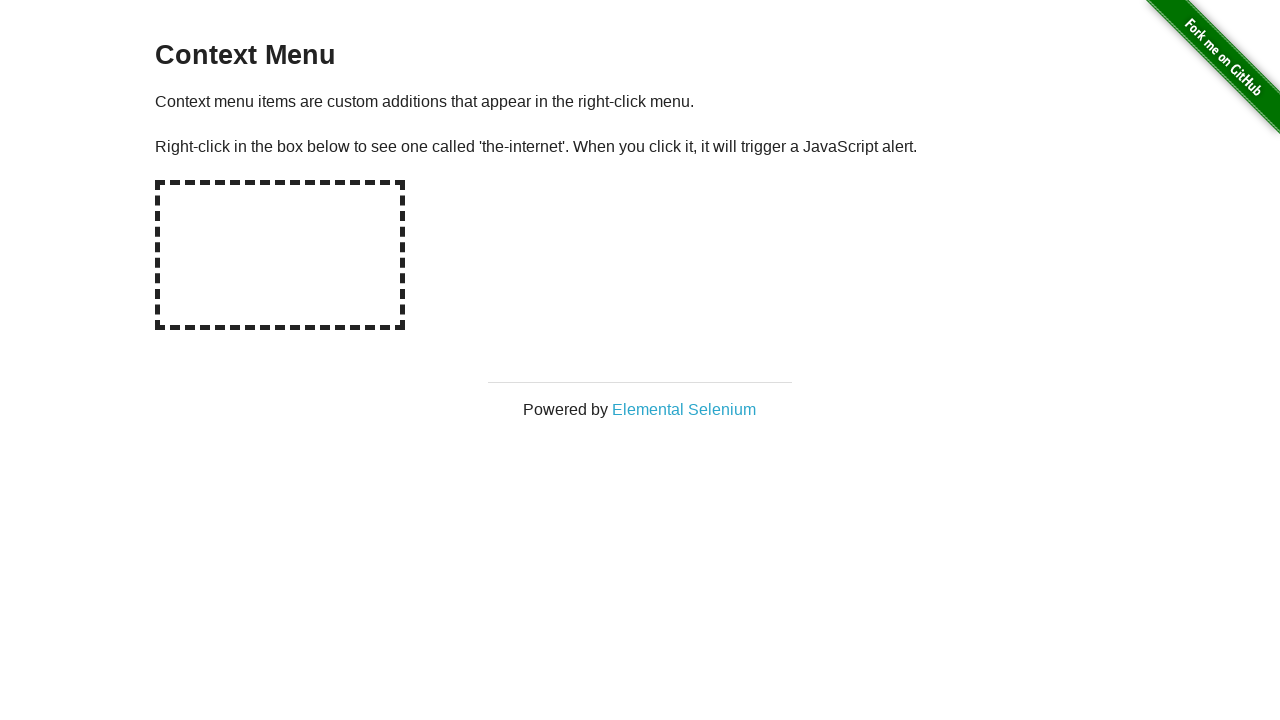

Right-clicked on hot-spot area to open context menu at (280, 255) on #hot-spot
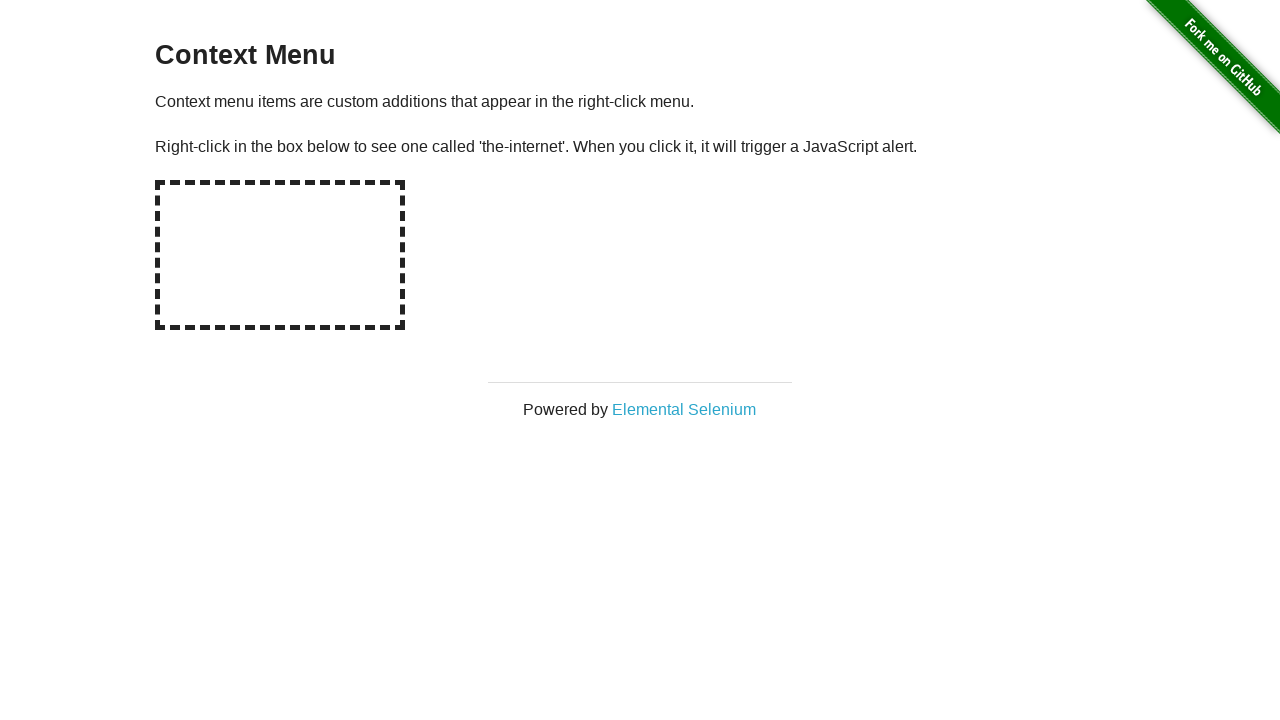

Set up dialog handler to accept alert
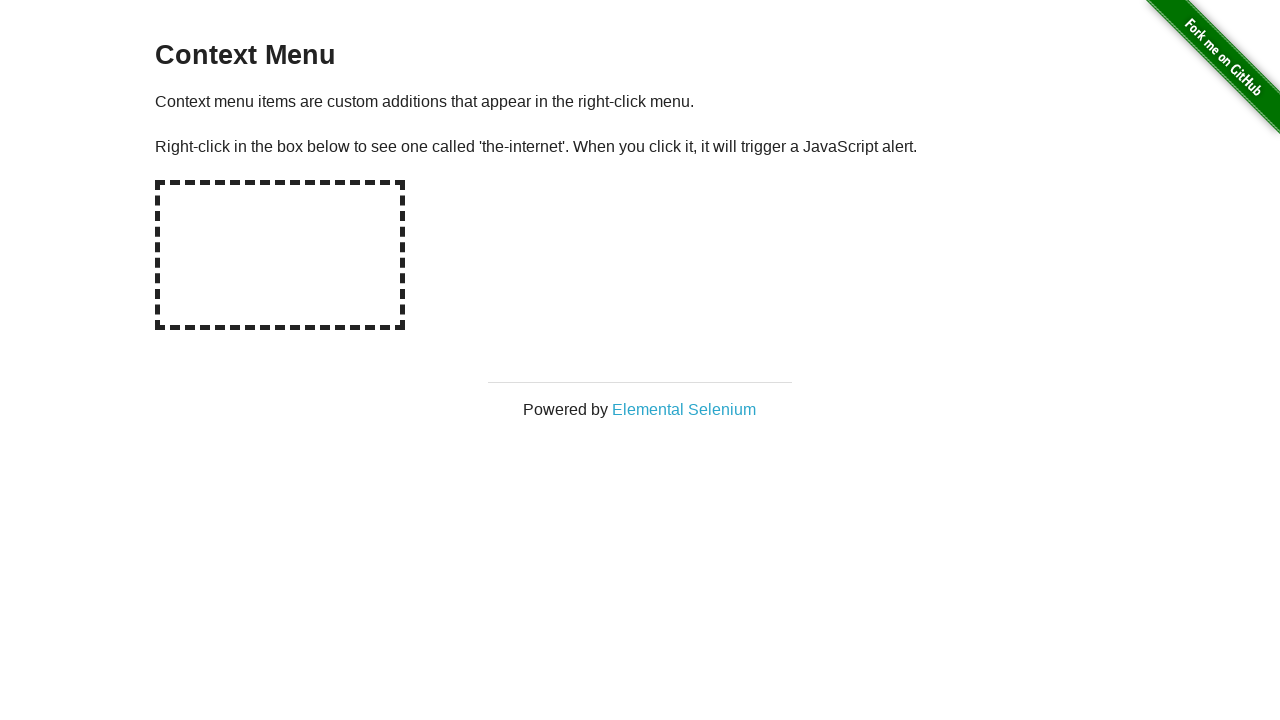

Clicked link that opens in new tab, awaiting popup at (684, 409) on xpath=//*[@*='_blank']
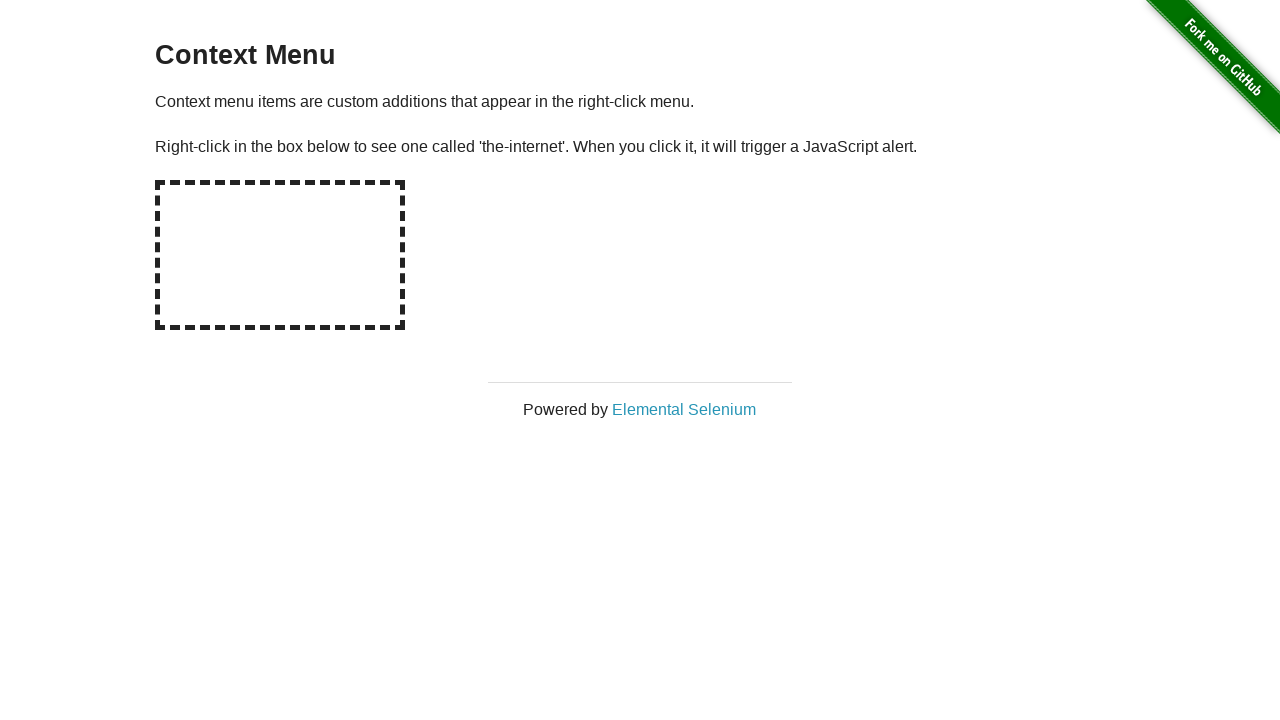

New page popup captured
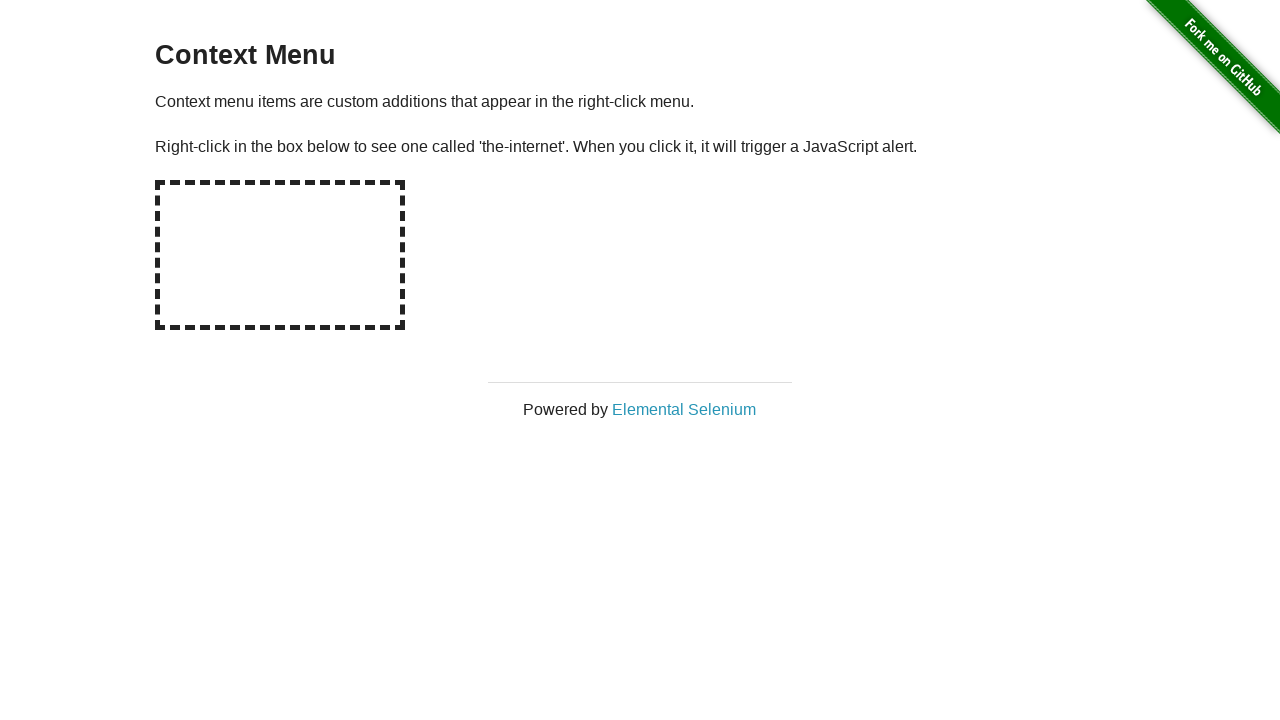

New page fully loaded
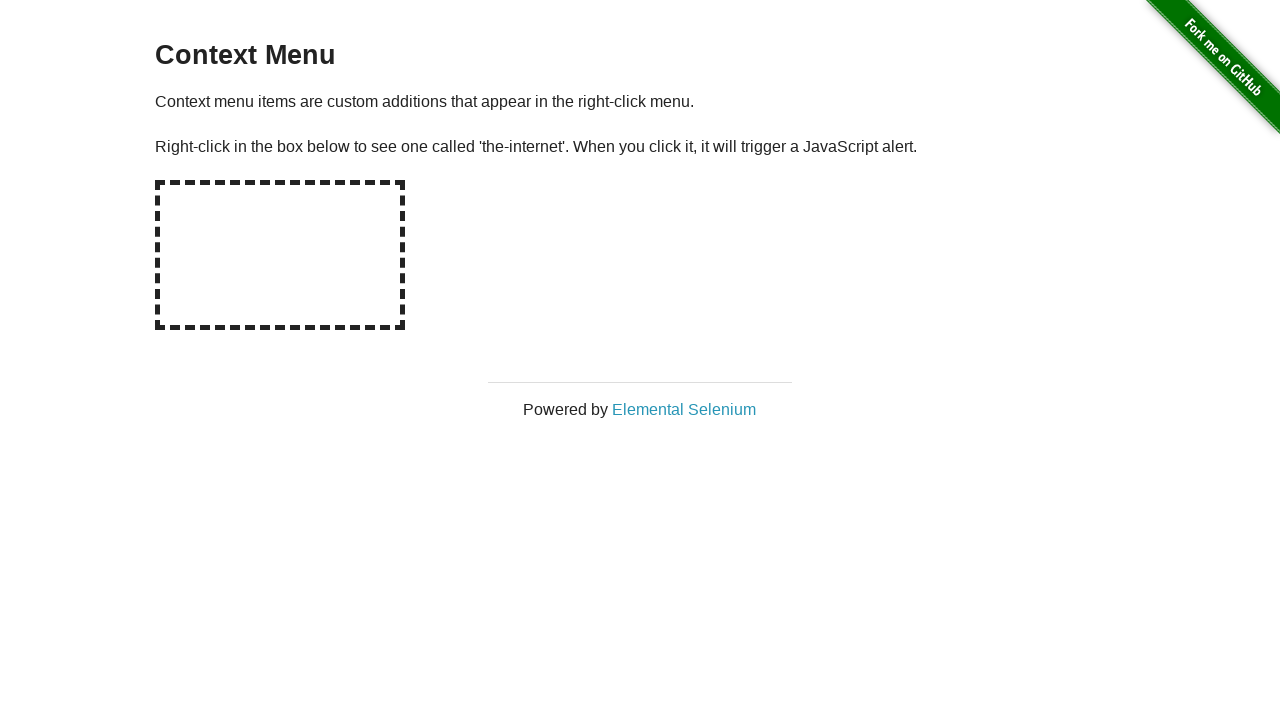

Retrieved h1 text content from new page
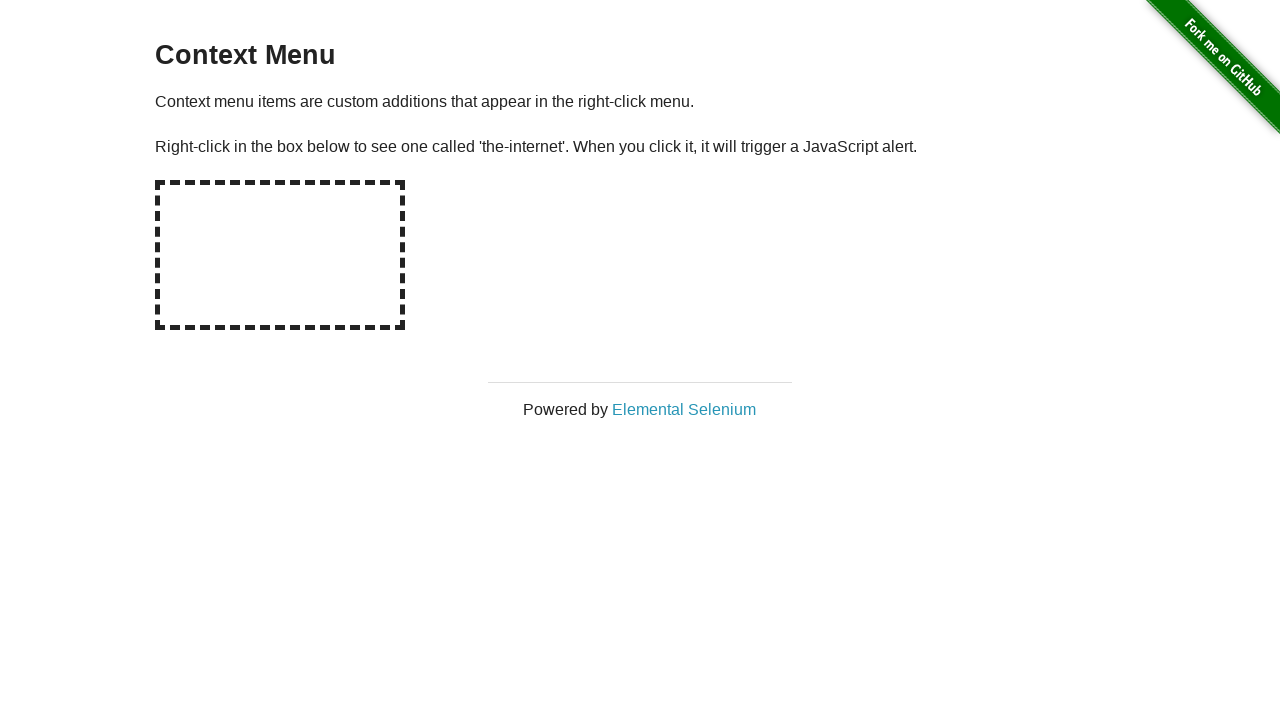

Verified h1 text is 'Elemental Selenium'
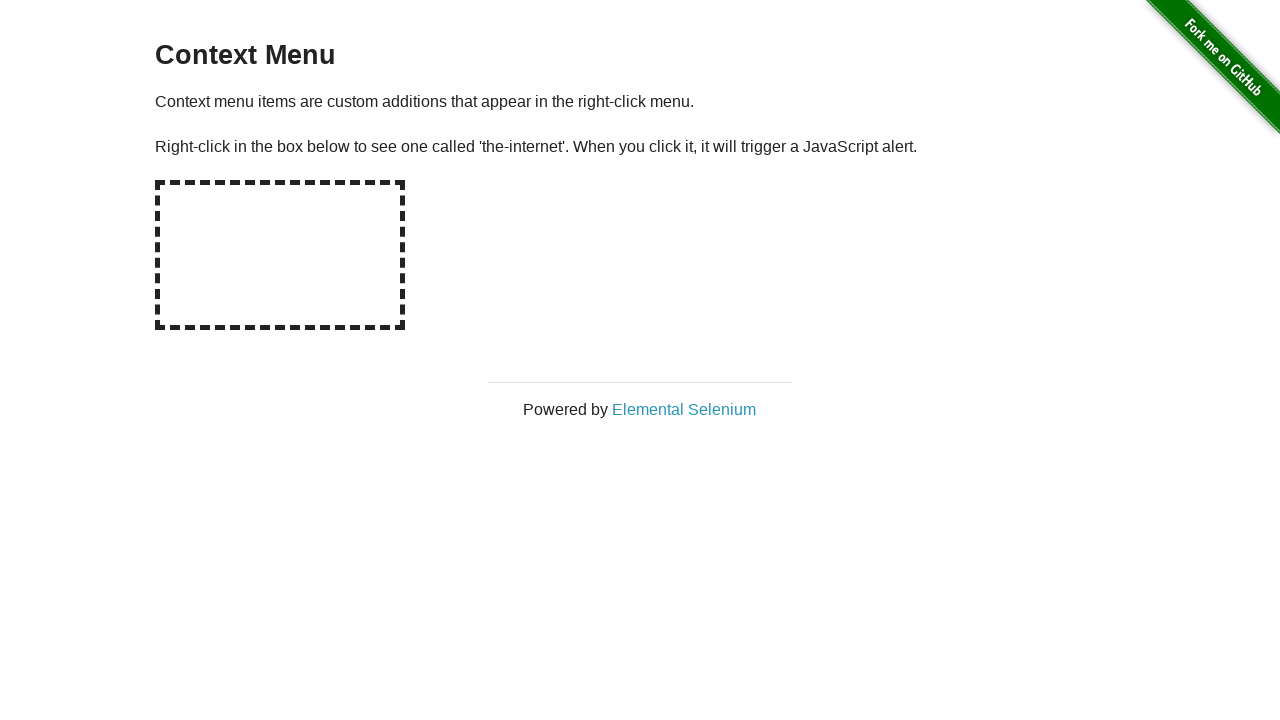

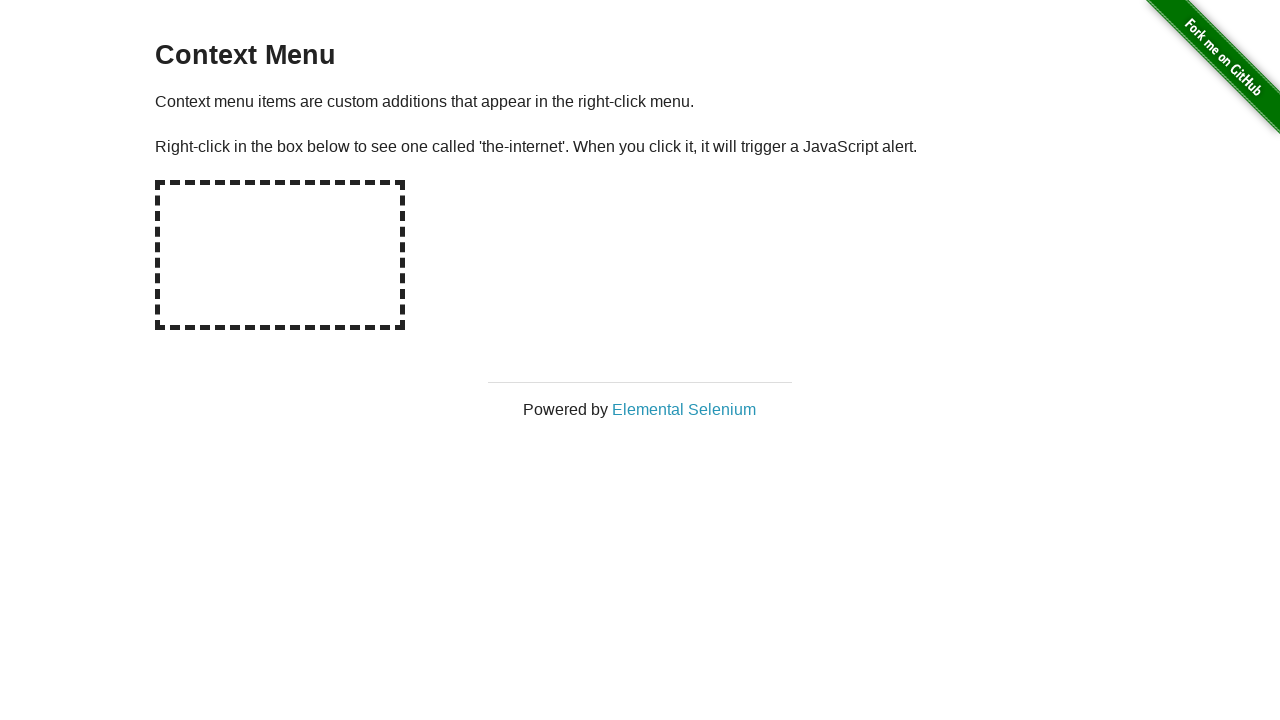